Navigates to an Angular demo application and clicks on the library navigation button to access the library section.

Starting URL: https://rahulshettyacademy.com/angularAppdemo/

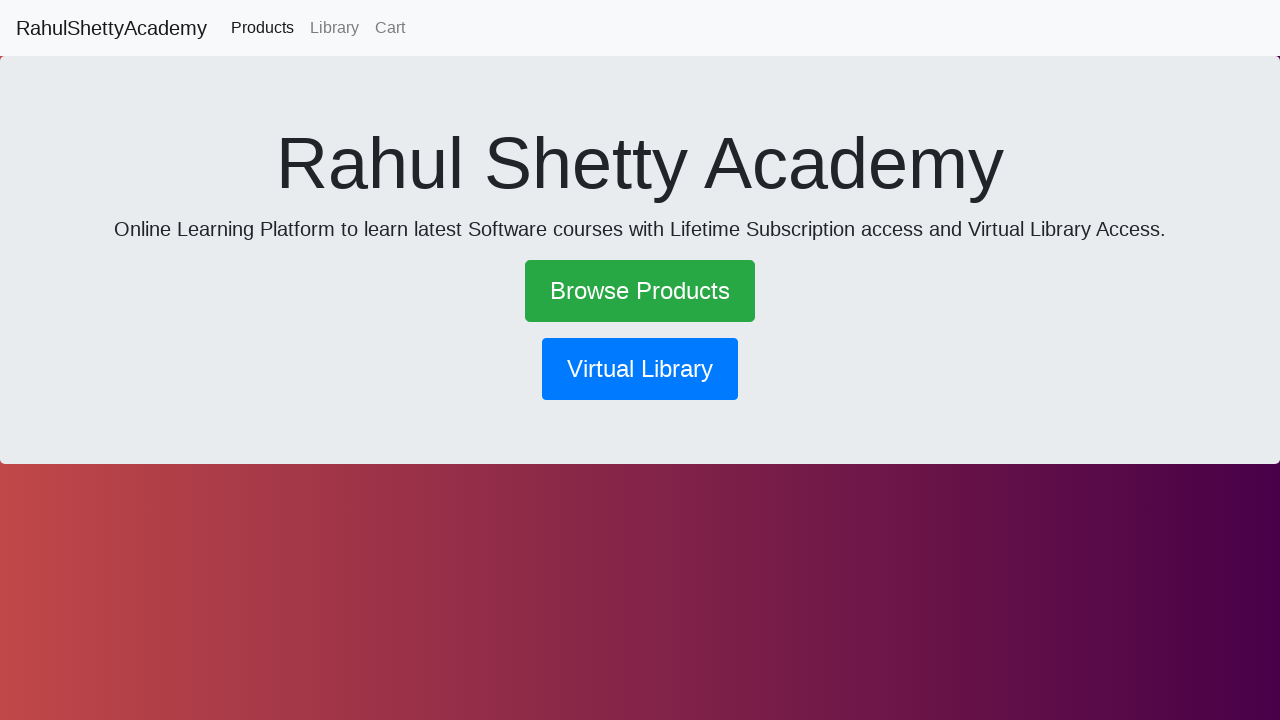

Navigated to Angular demo application
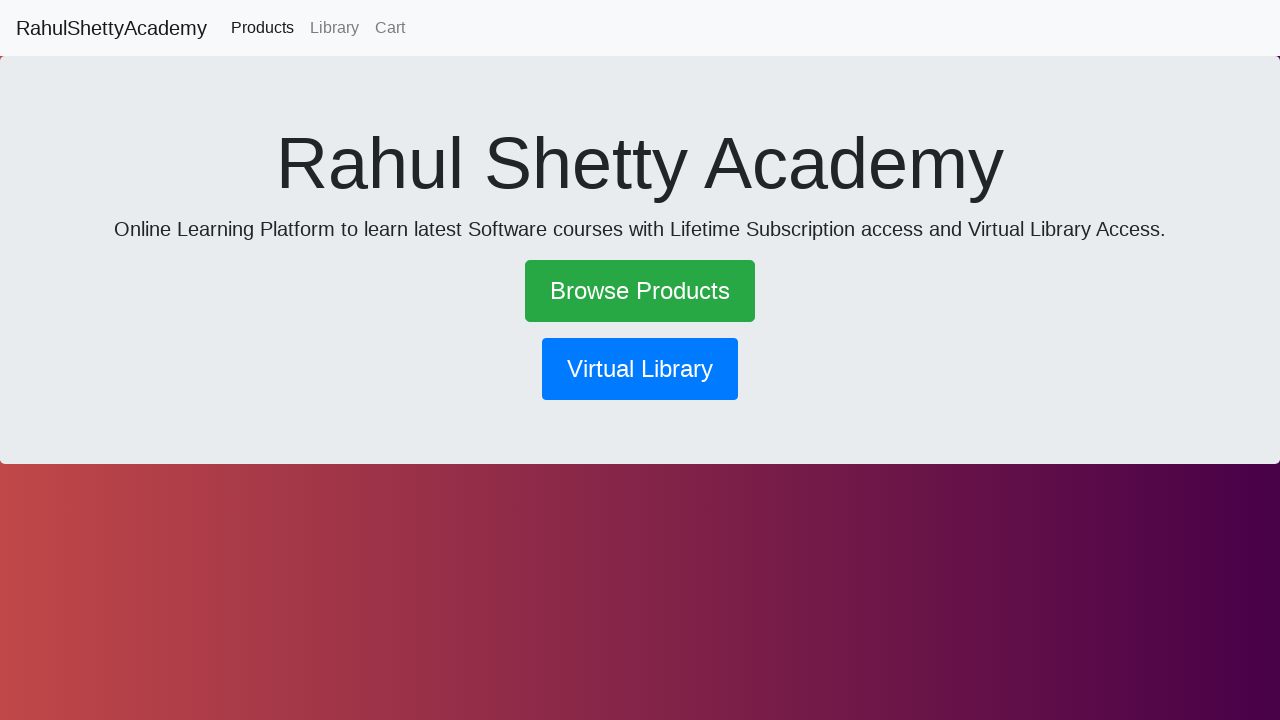

Clicked on library navigation button at (640, 369) on button[routerlink*='library']
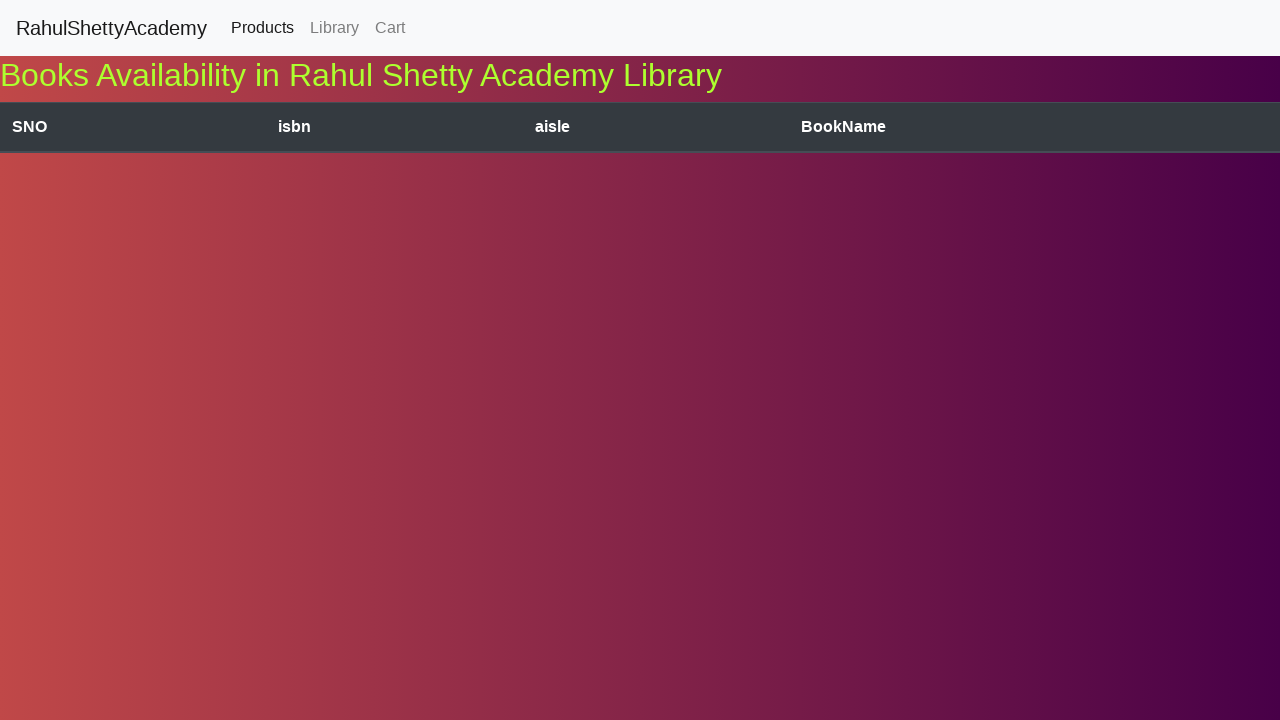

Waited for network to become idle and navigation to complete
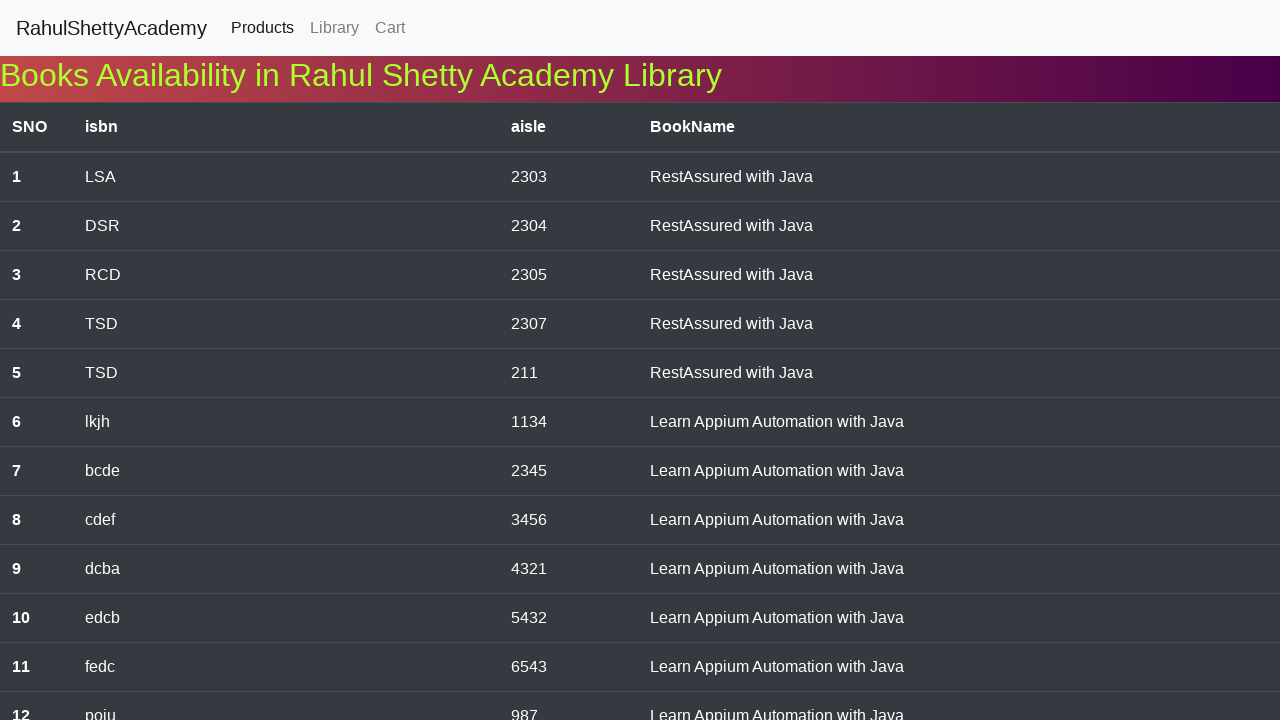

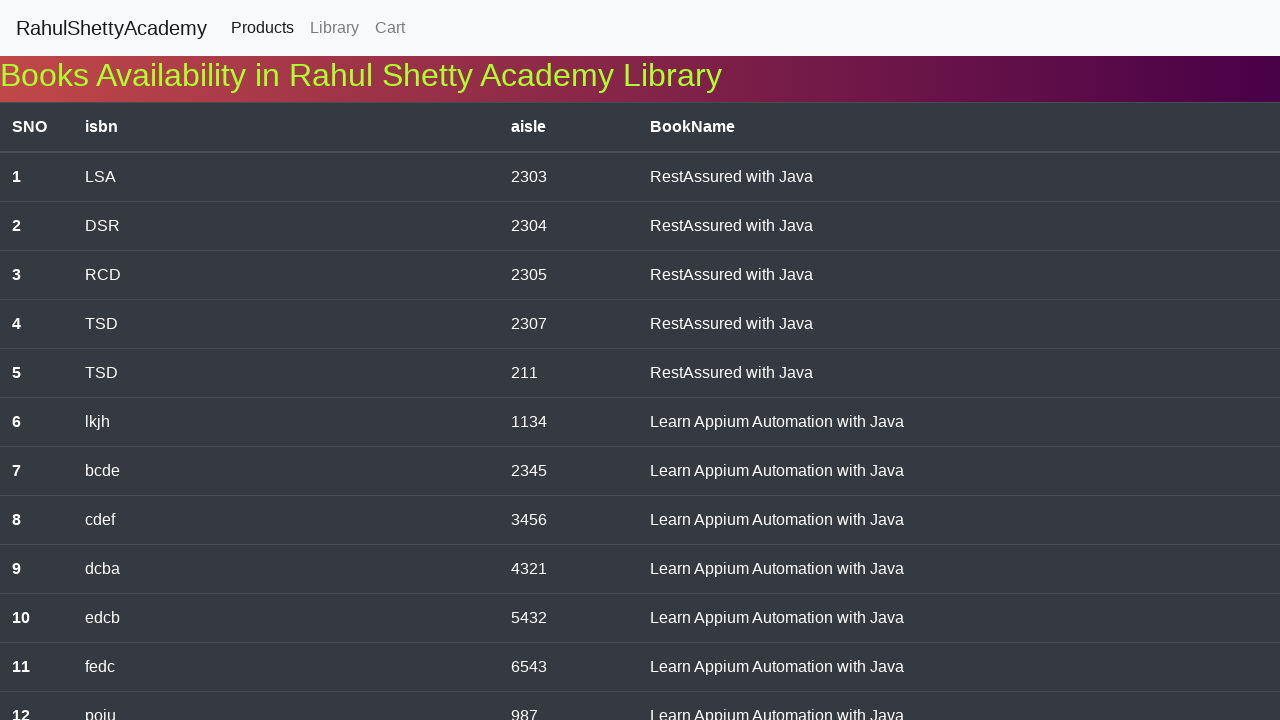